Navigates through multiple LambdaTest product pages to verify they load successfully, covering test analytics, browser testing, accessibility tools, and automation features.

Starting URL: https://www.lambdatest.com/test-analytics

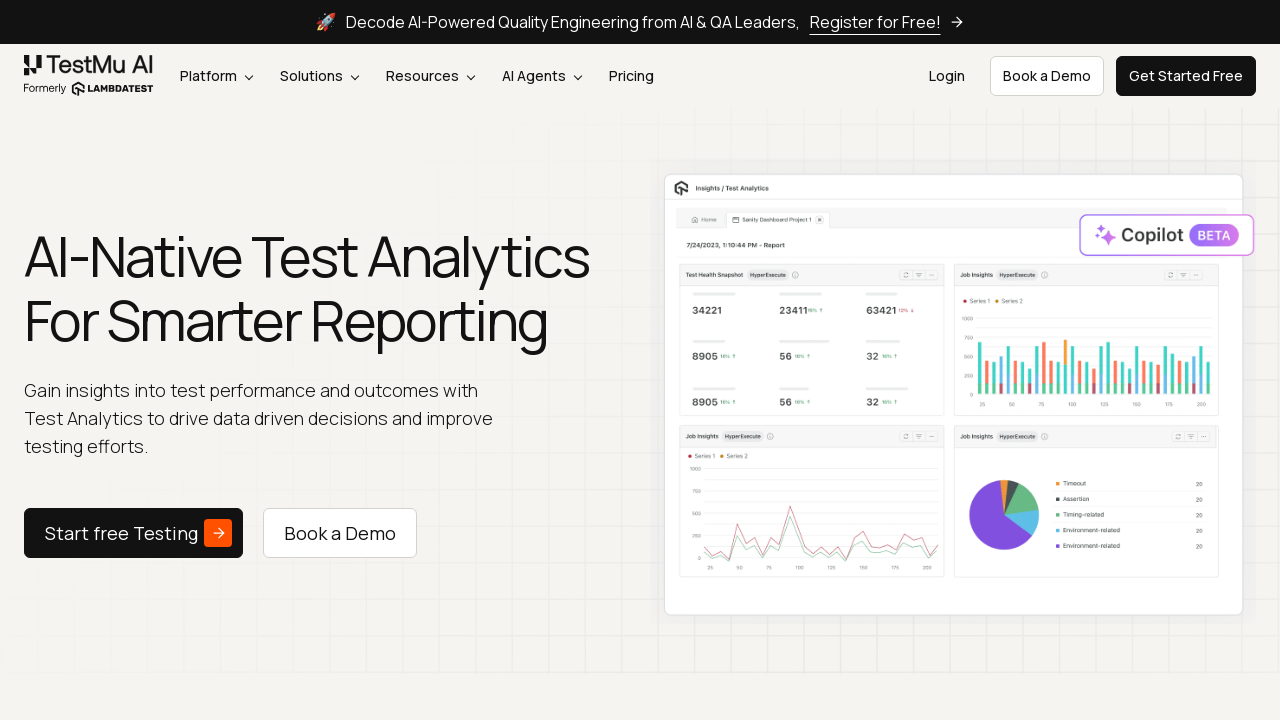

Test Analytics page loaded successfully
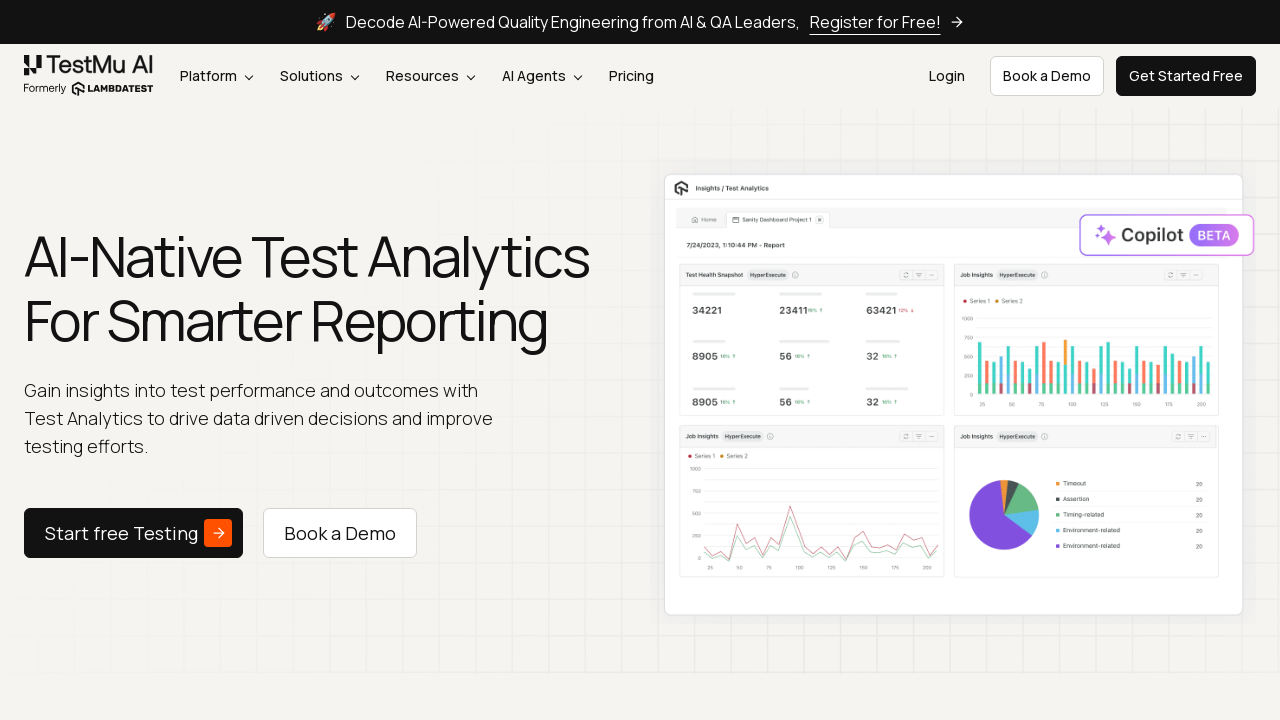

Navigated to LT Browser page
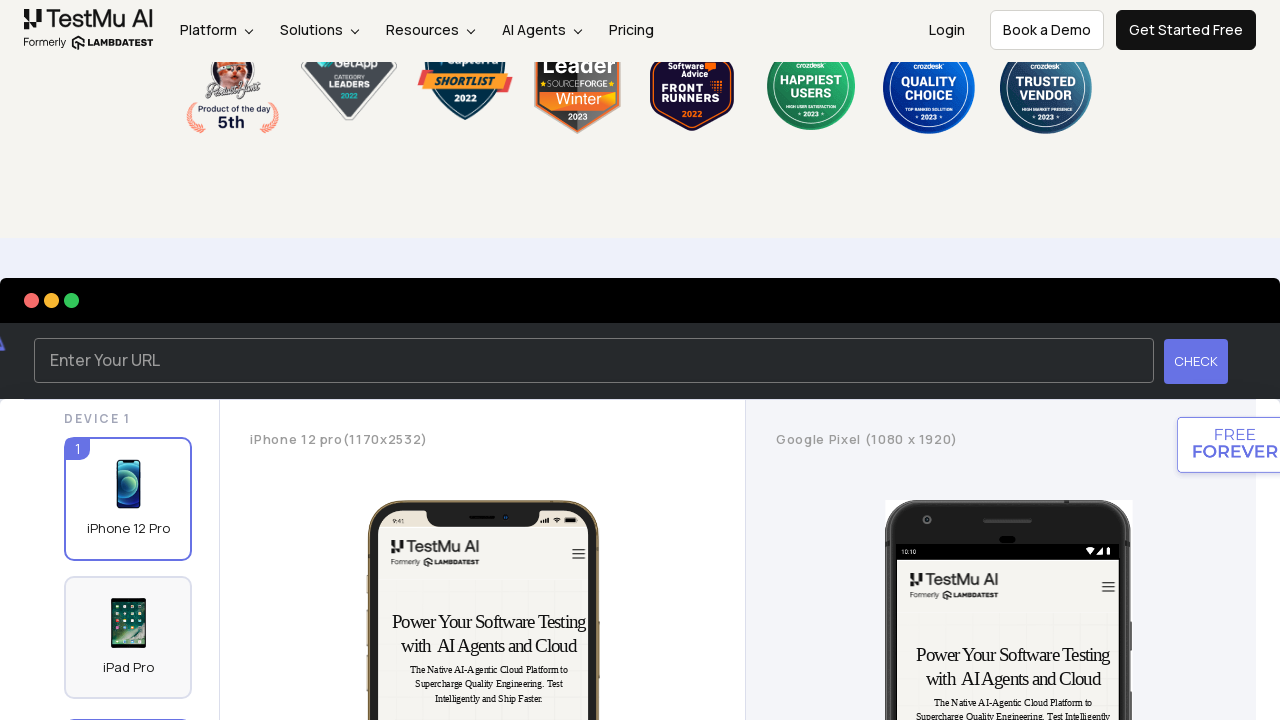

LT Browser page loaded successfully
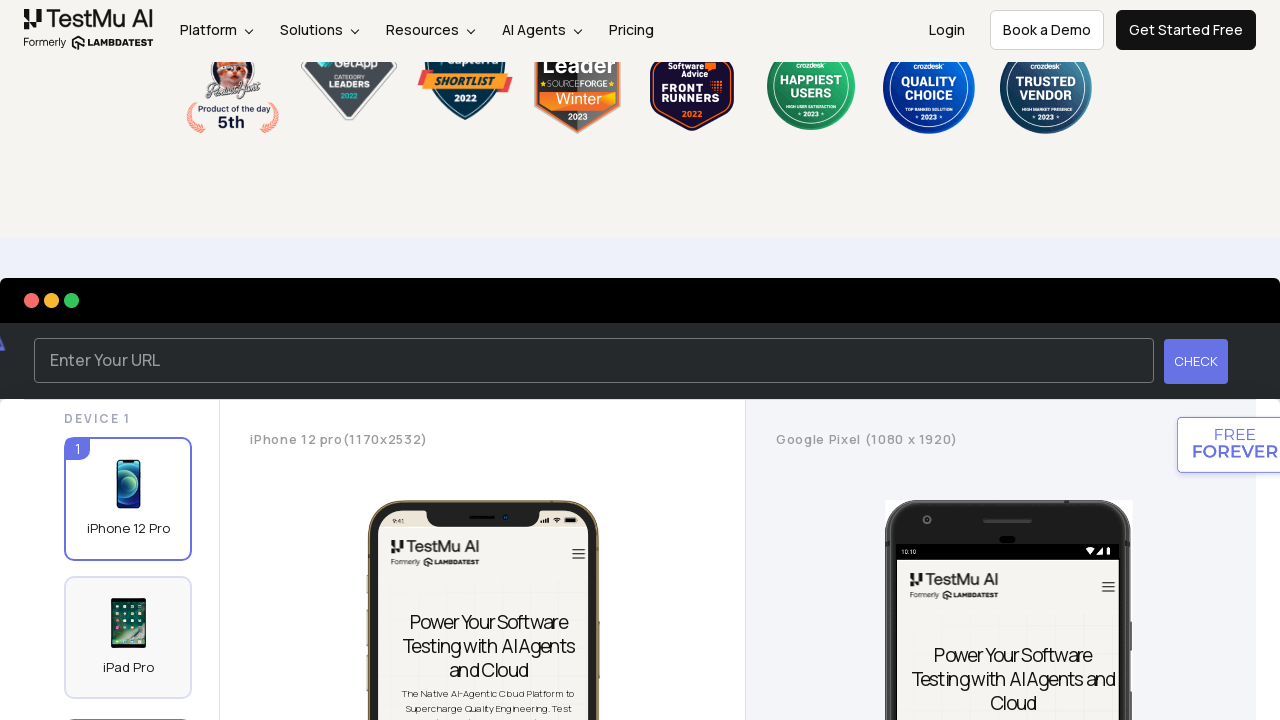

Navigated to Accessibility DevTools page
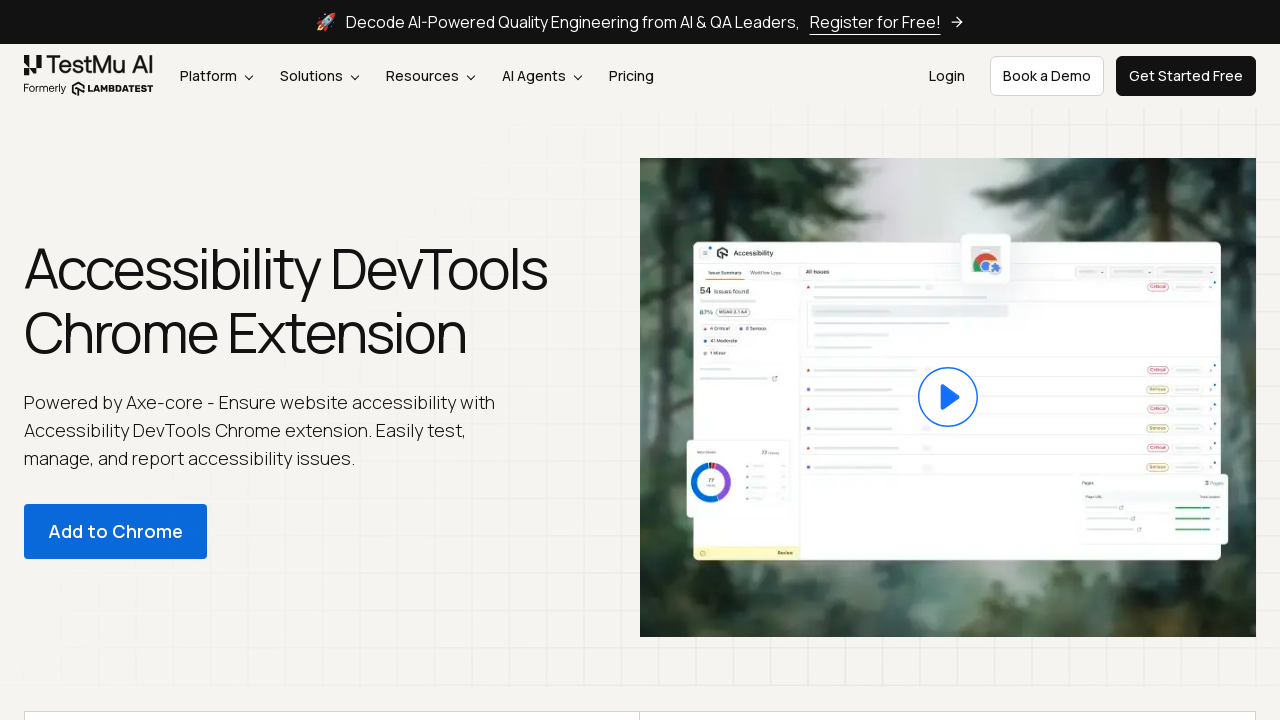

Accessibility DevTools page loaded successfully
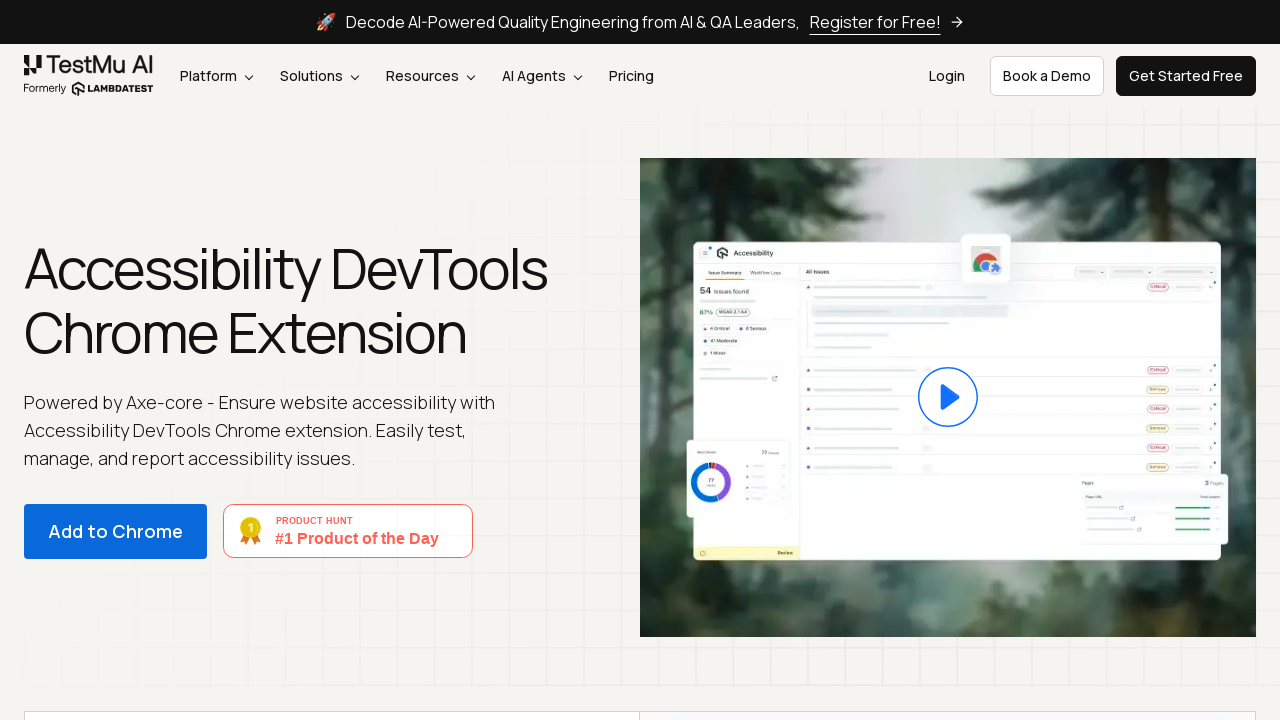

Navigated to Accessibility Testing Tool page
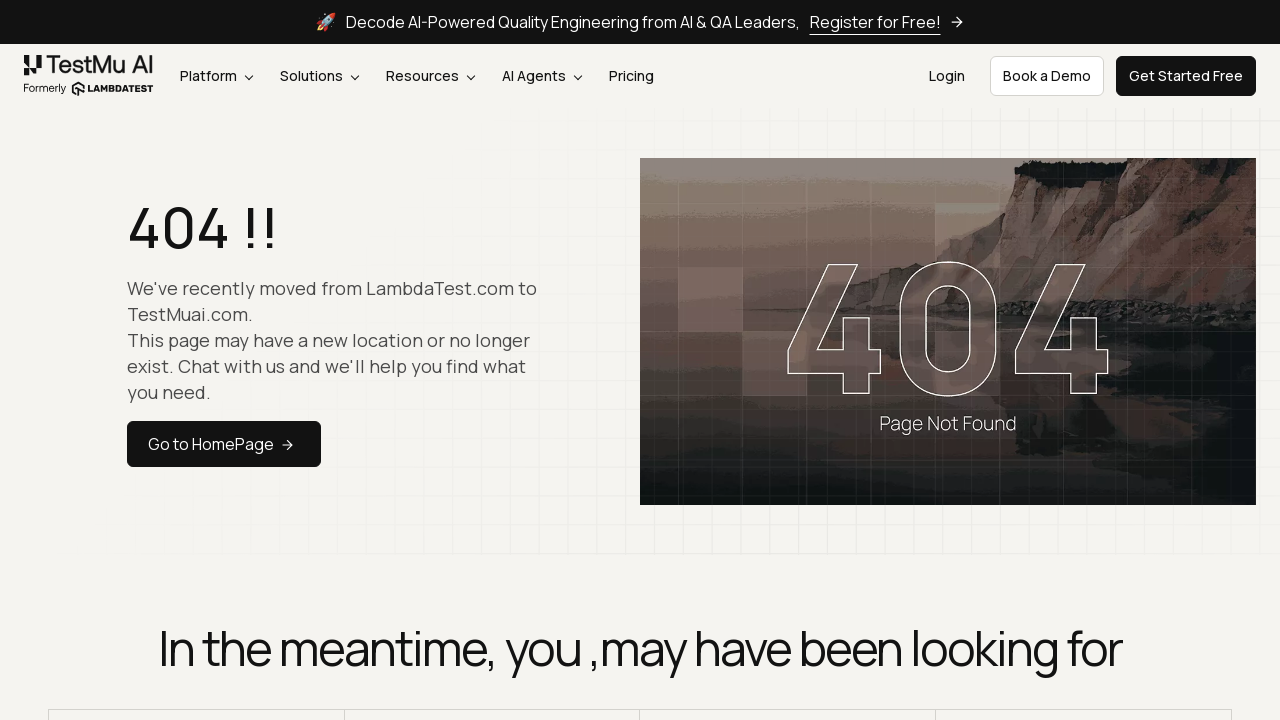

Accessibility Testing Tool page loaded successfully
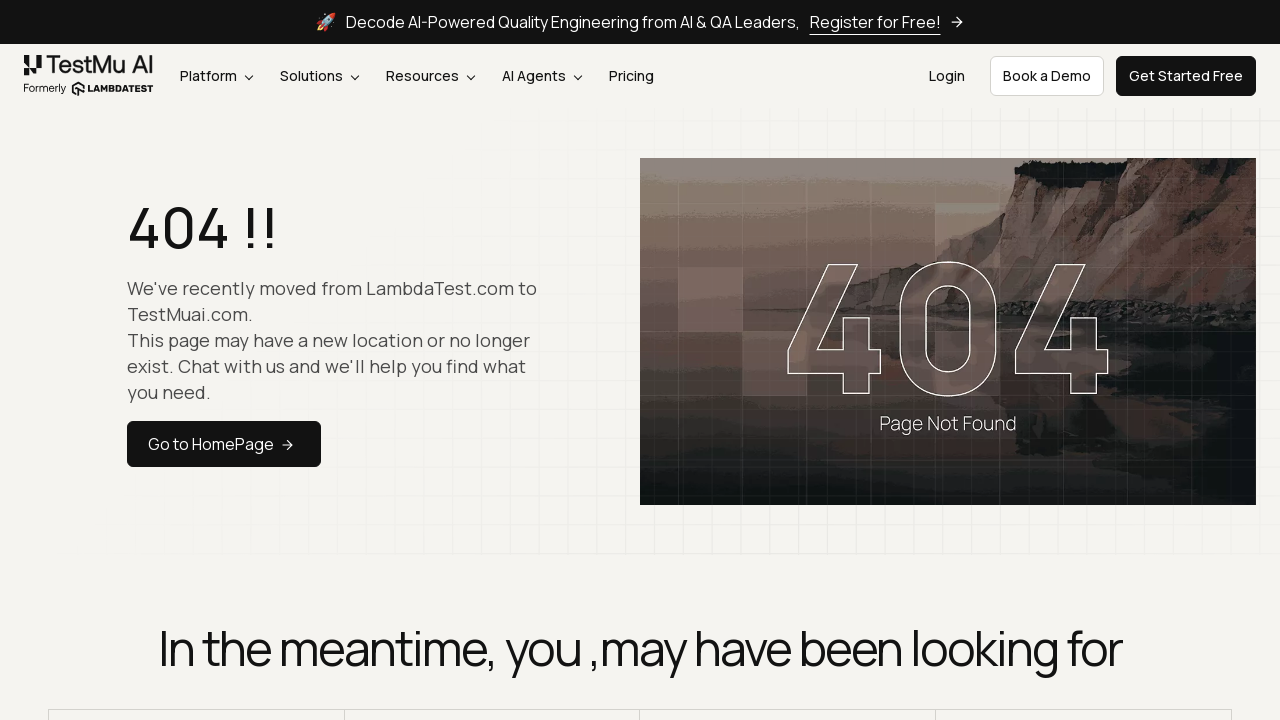

Navigated to Real Device Cloud page
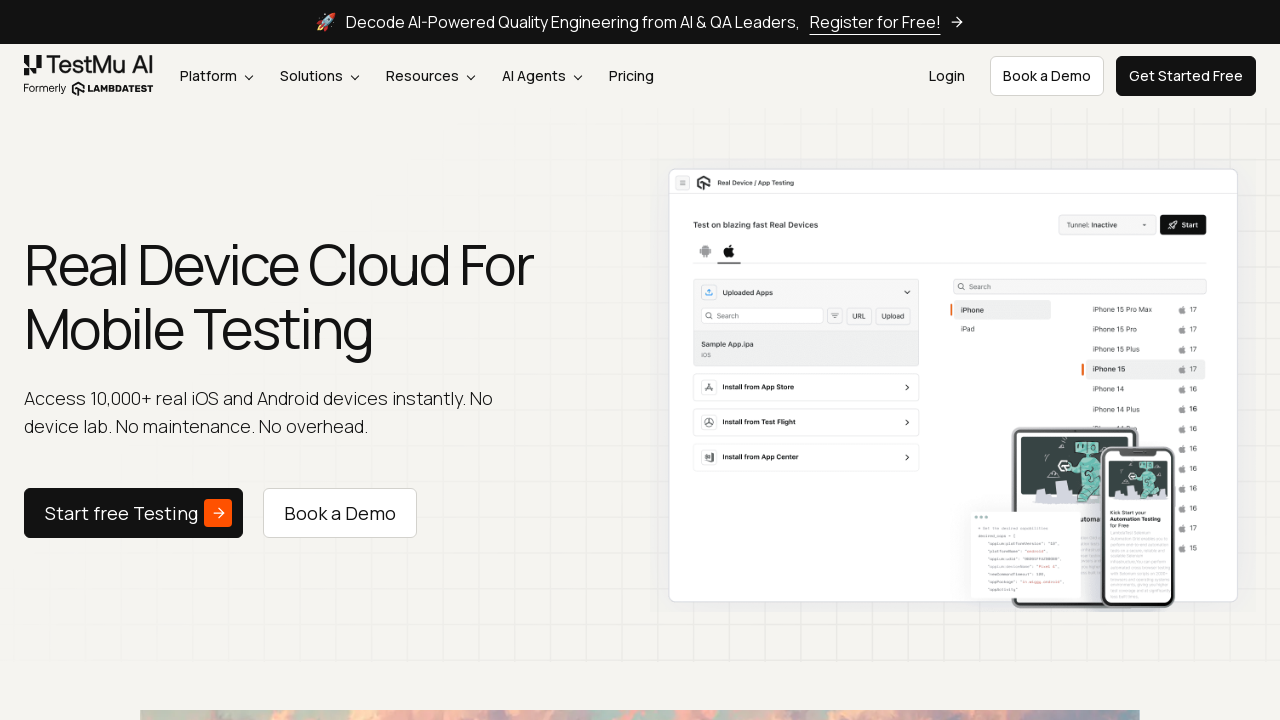

Real Device Cloud page loaded successfully
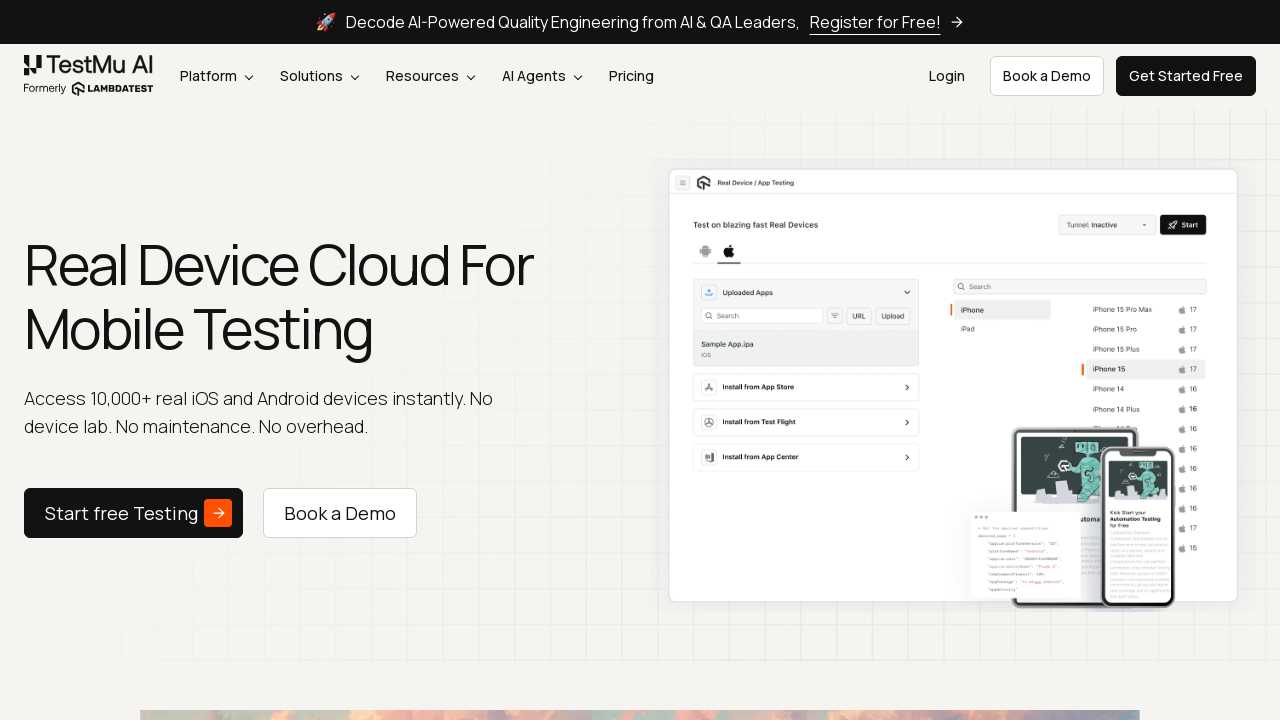

Navigated to Visual Regression Testing page
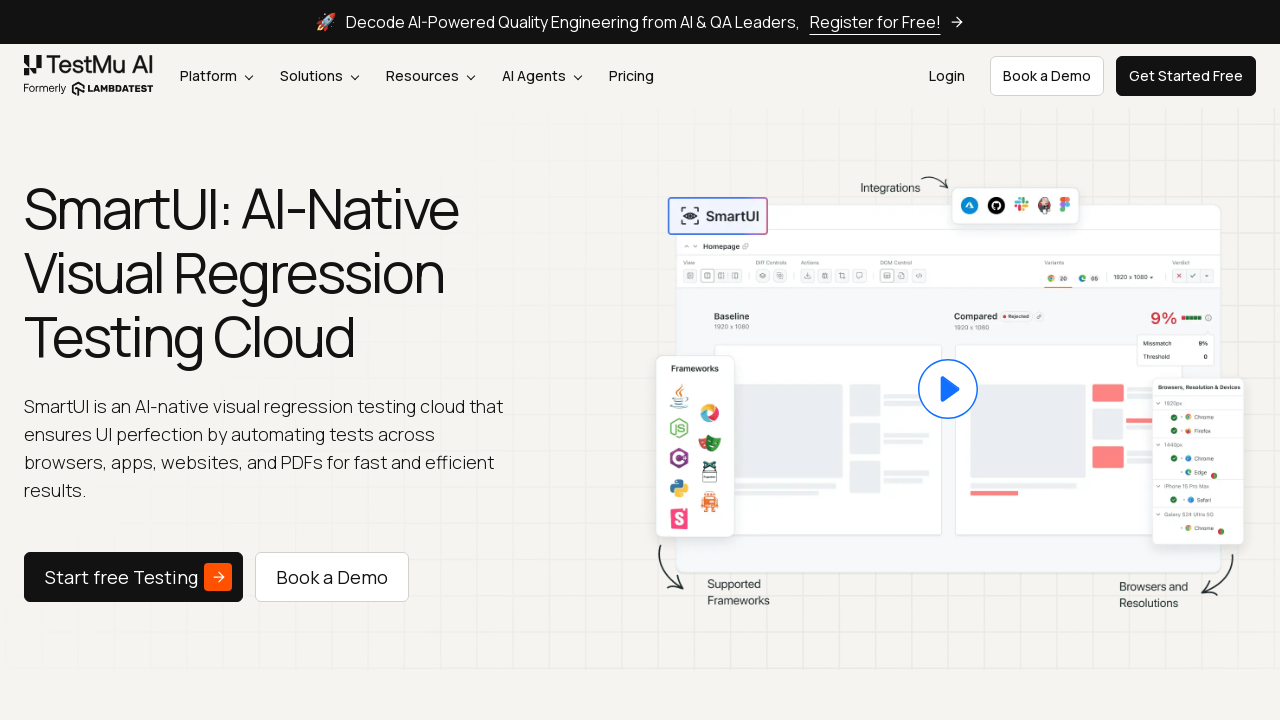

Visual Regression Testing page loaded successfully
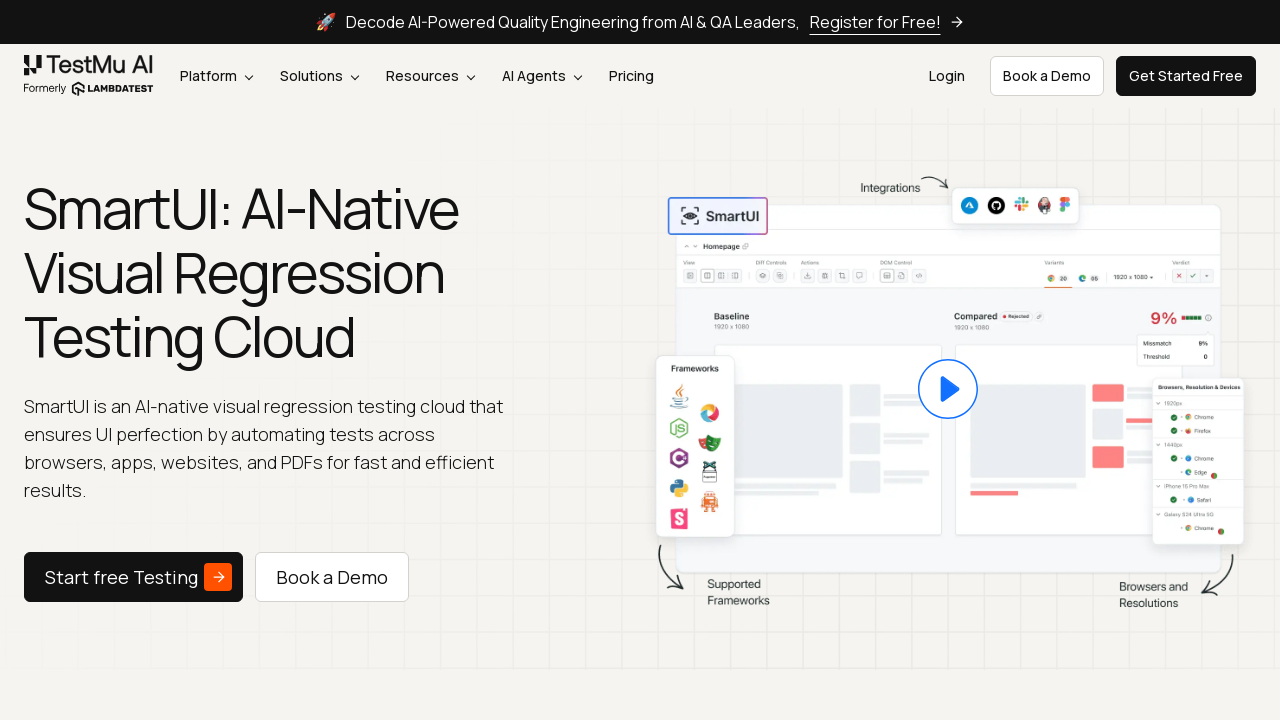

Navigated to Test Intelligence page
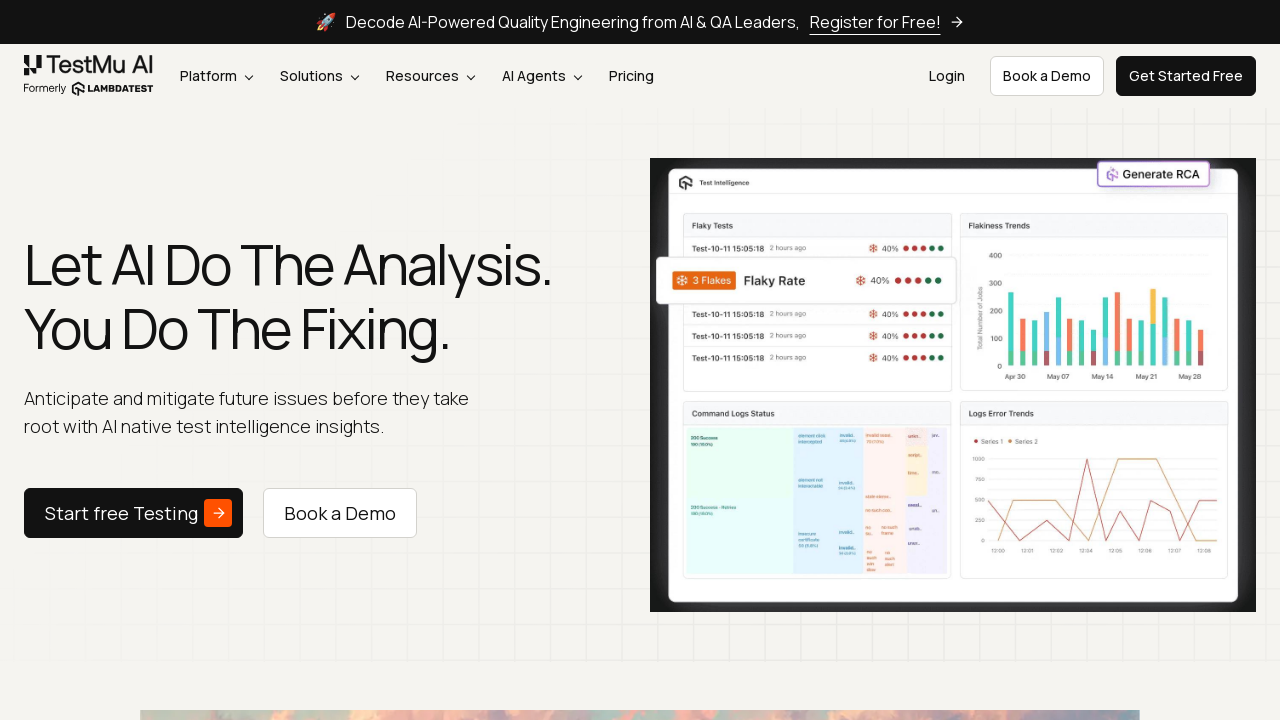

Test Intelligence page loaded successfully
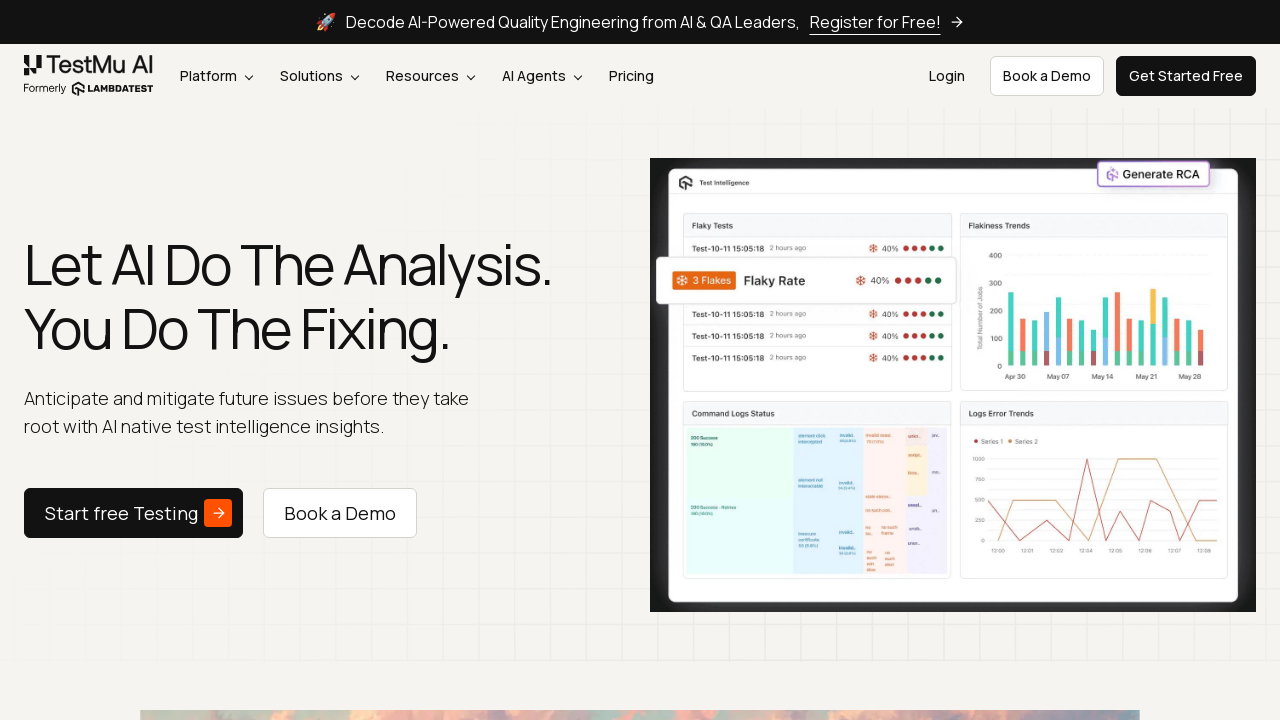

Navigated to Automation Cloud page
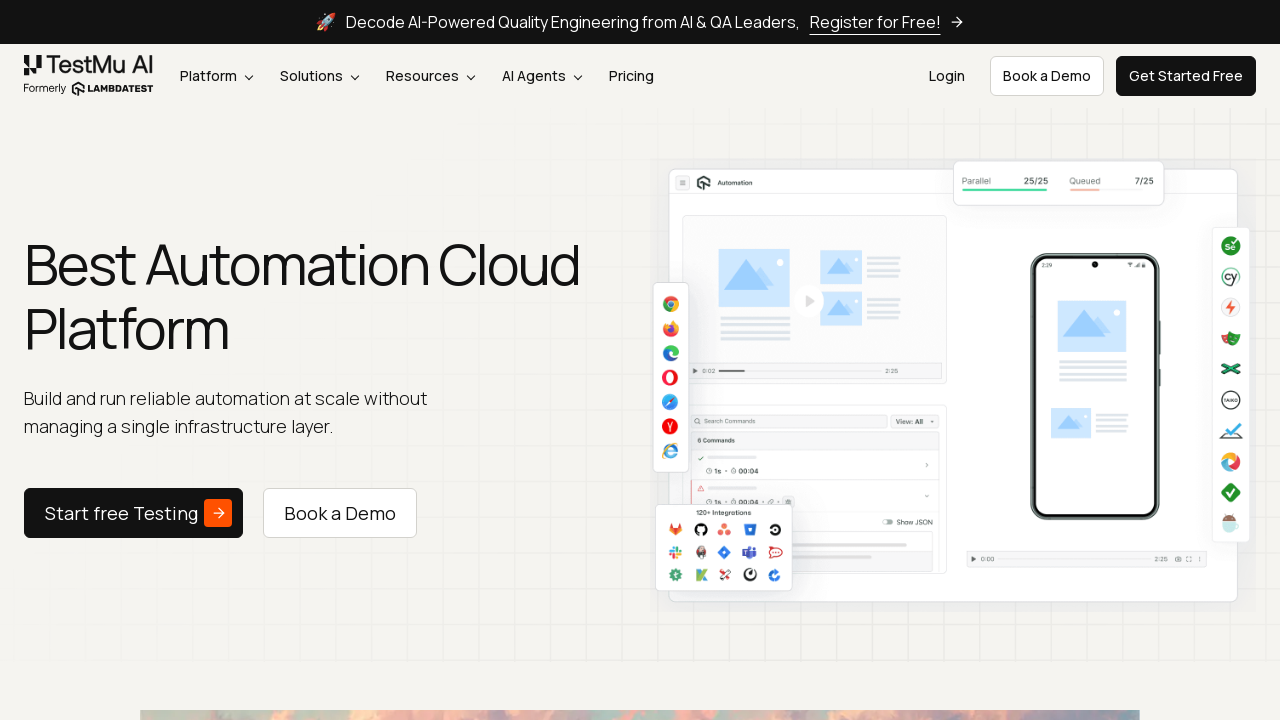

Automation Cloud page loaded successfully
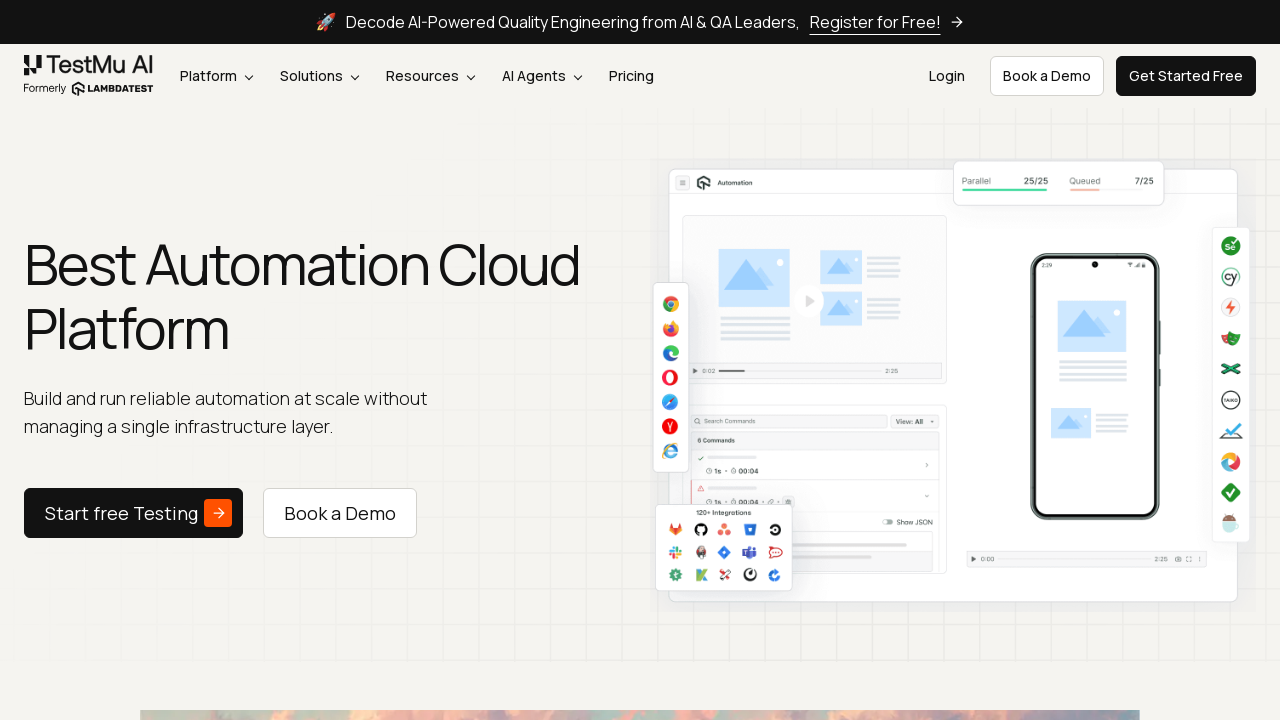

Navigated to Kane AI page
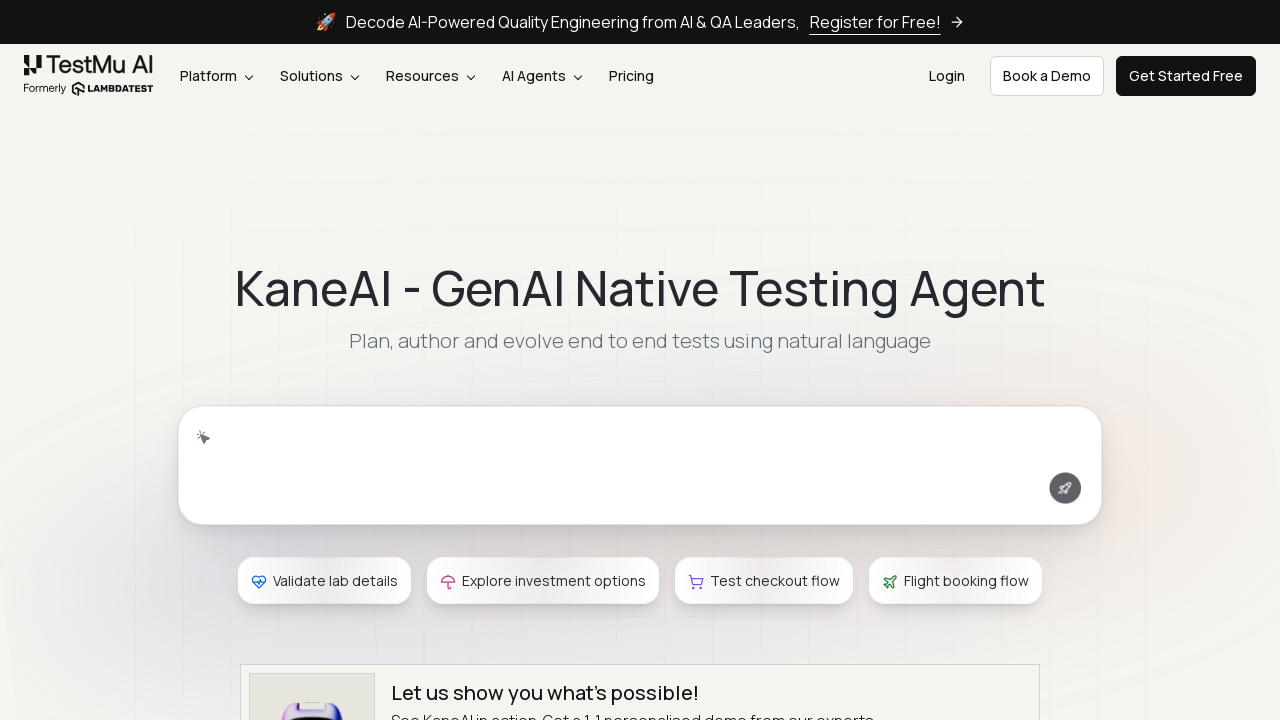

Kane AI page loaded successfully
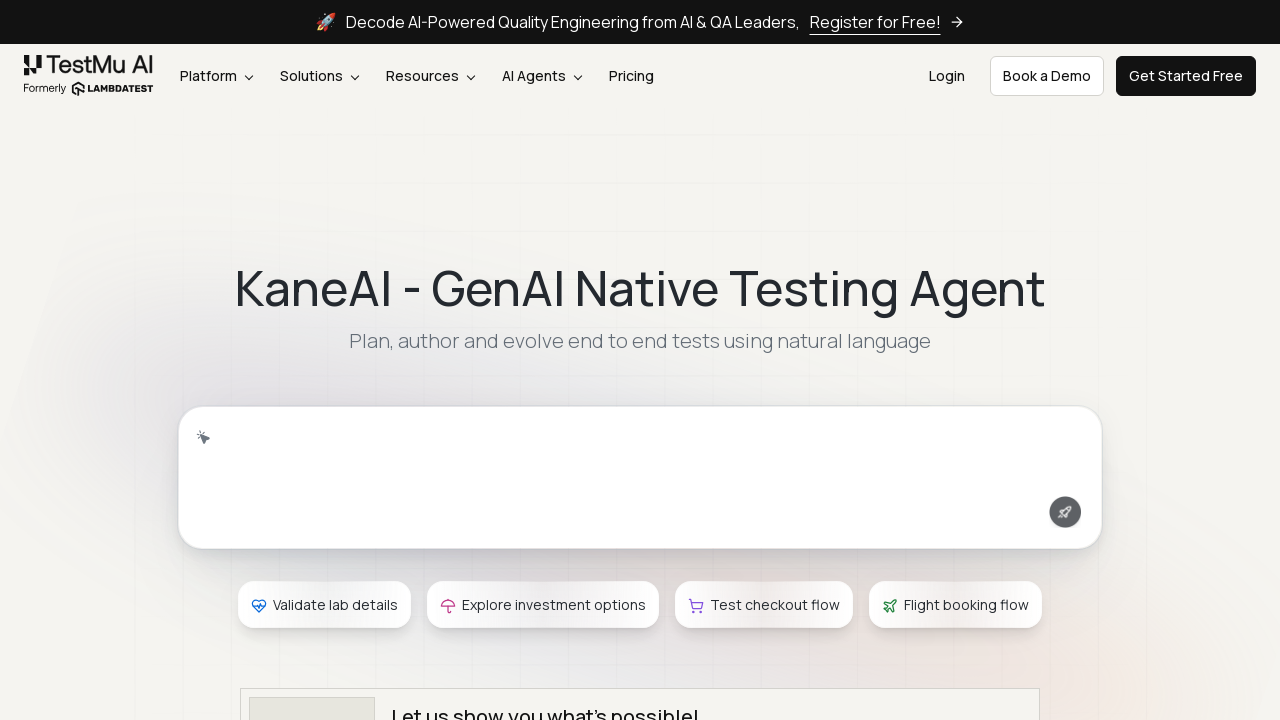

Navigated to On-Premise Selenium Grid page
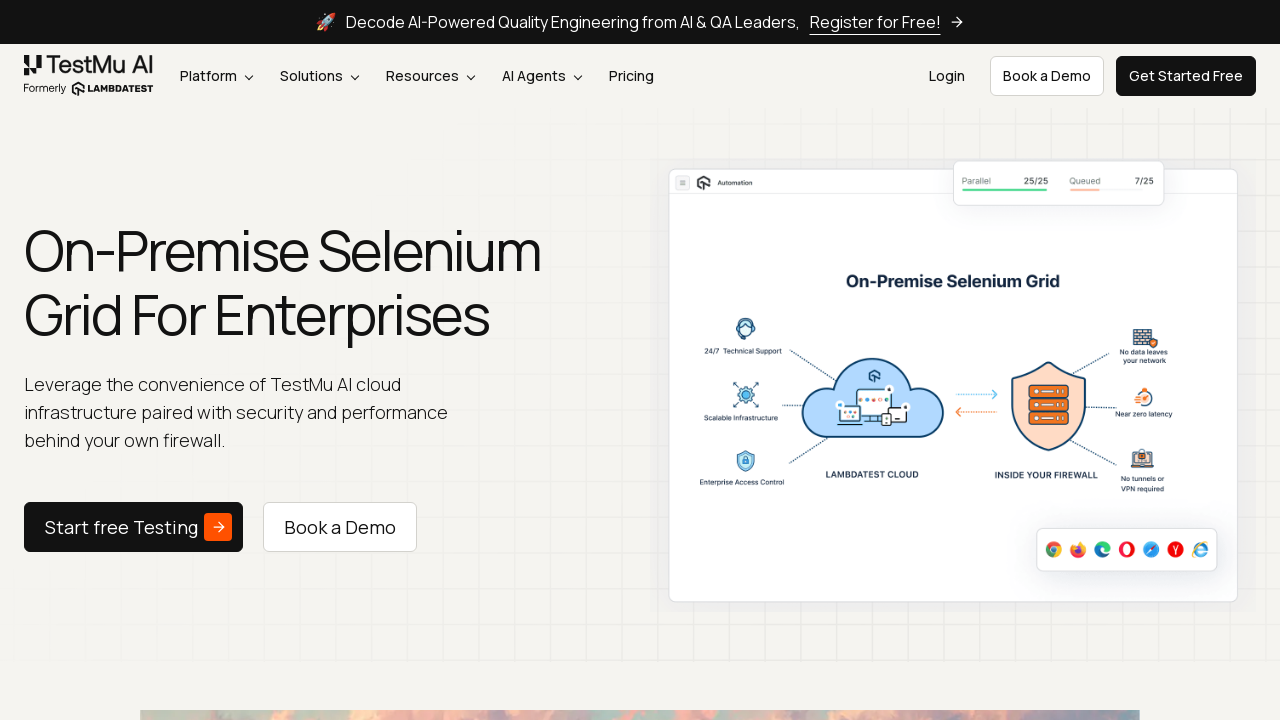

On-Premise Selenium Grid page loaded successfully
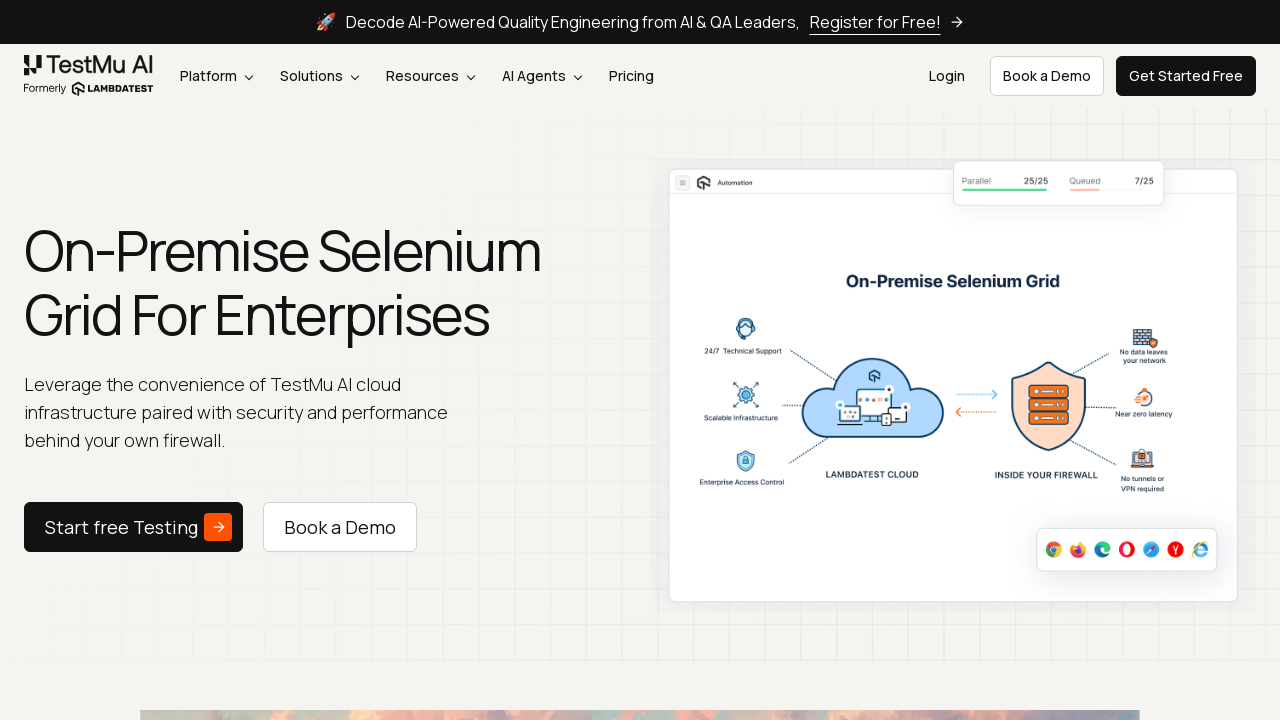

Navigated to HyperExecute page
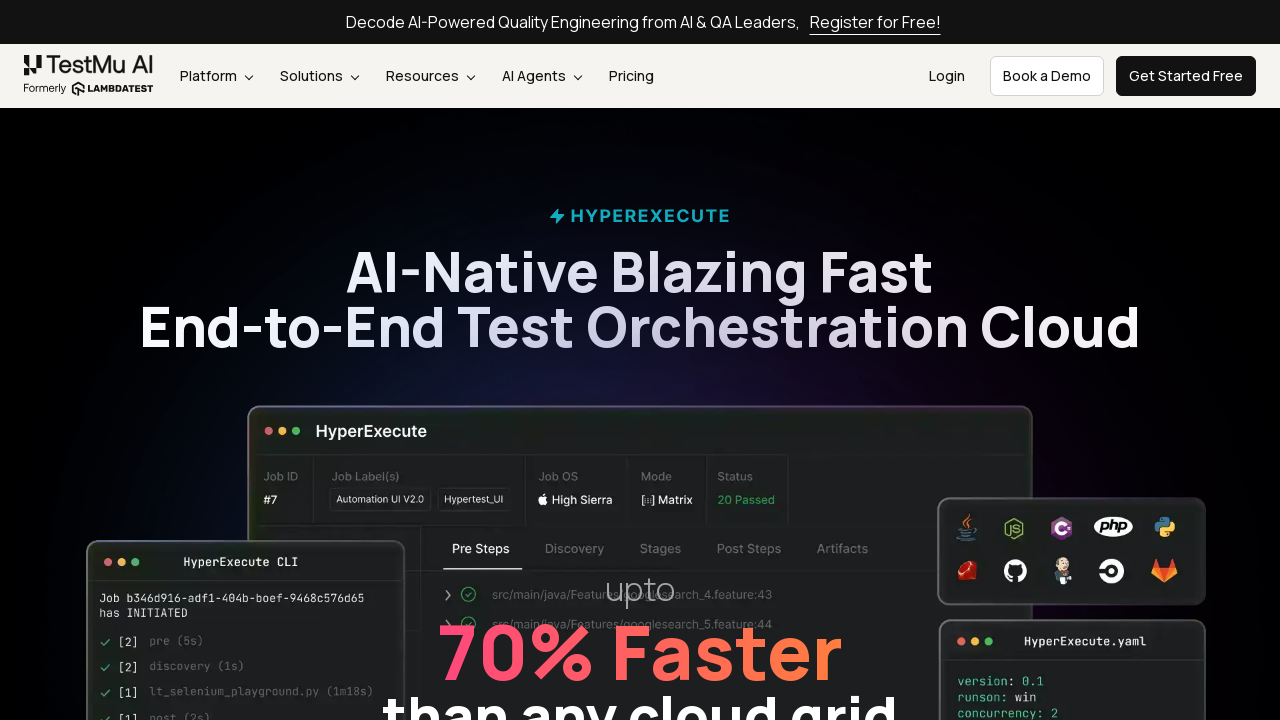

HyperExecute page loaded successfully
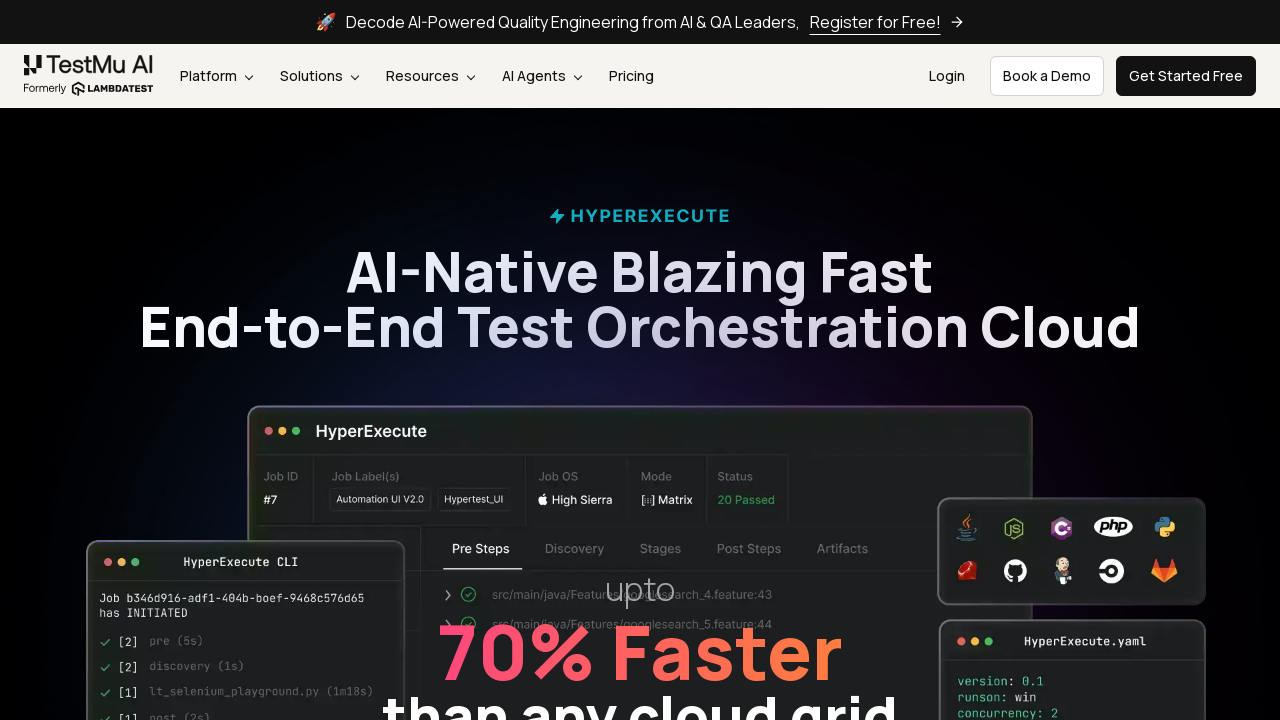

Navigated to Playwright Testing page
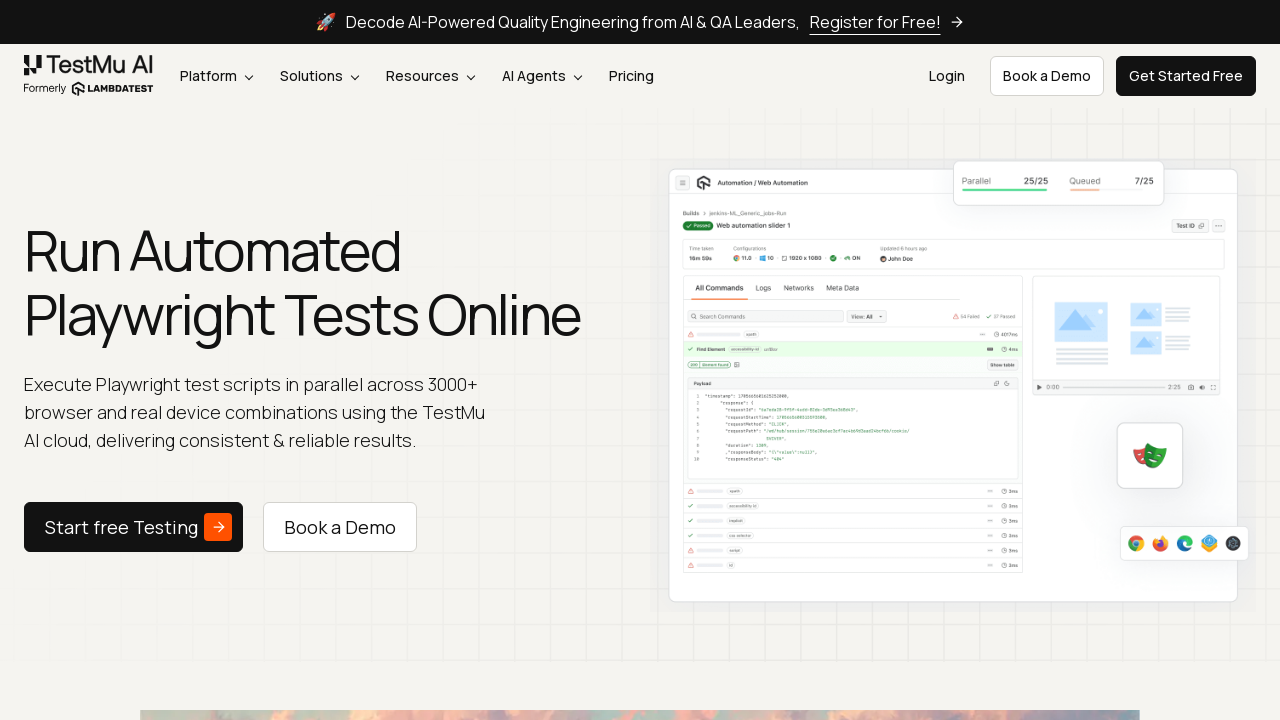

Playwright Testing page loaded successfully
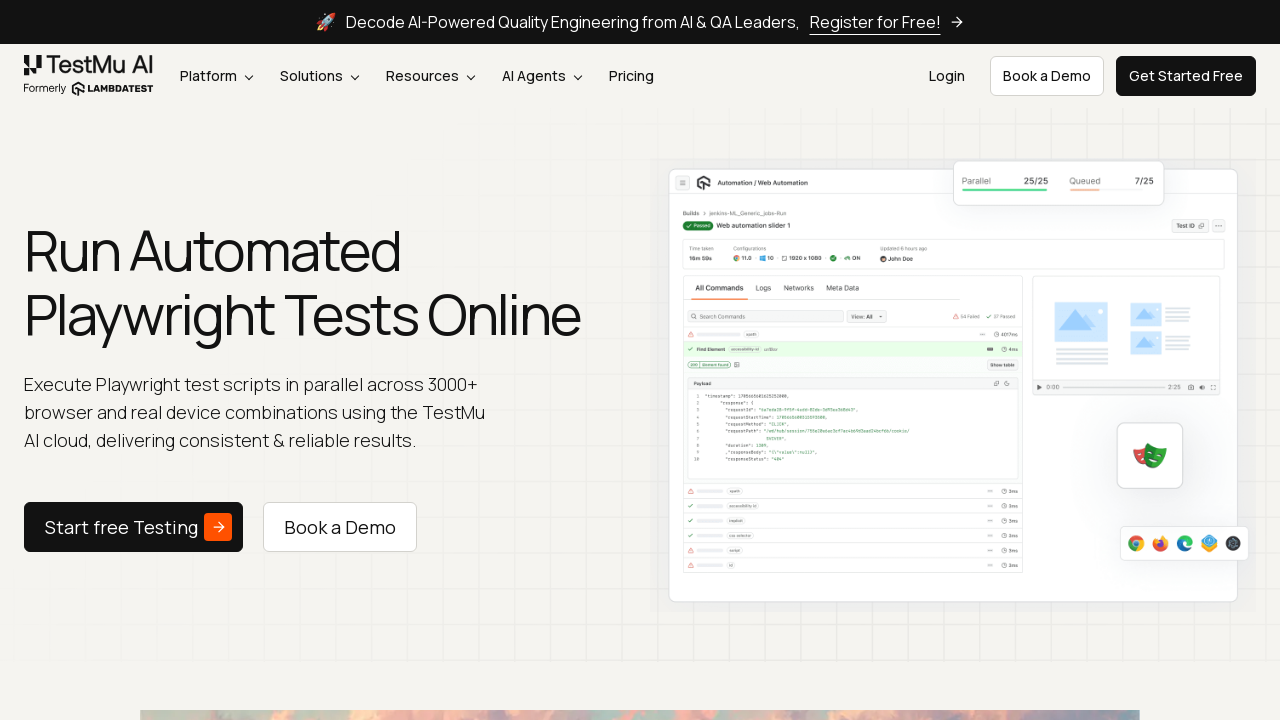

Navigated to Test Manager page
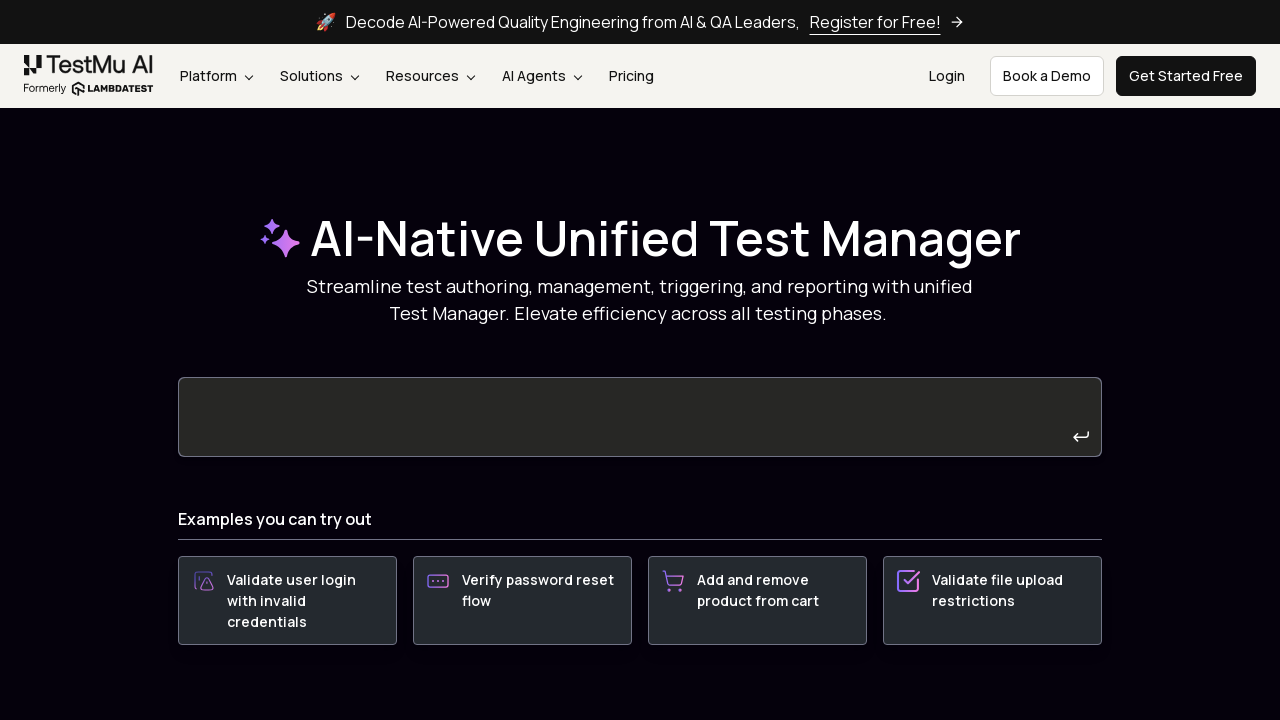

Test Manager page loaded successfully
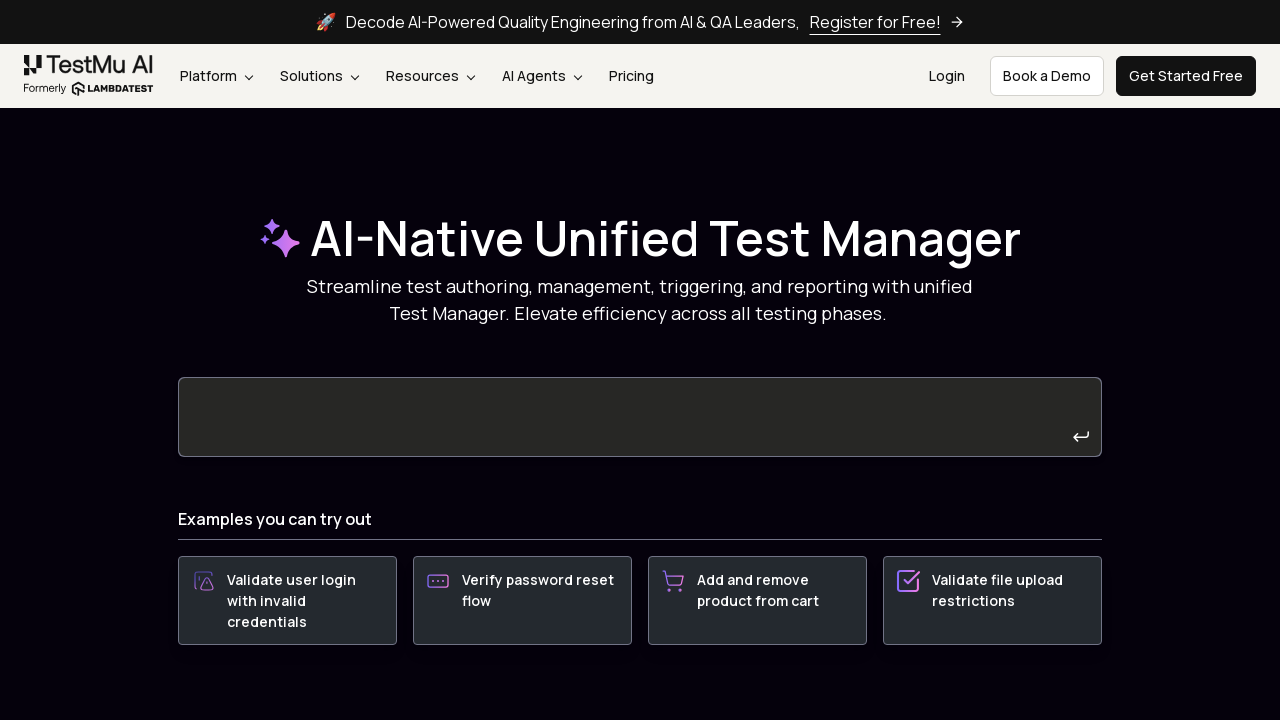

Navigated to Selenium Automation page
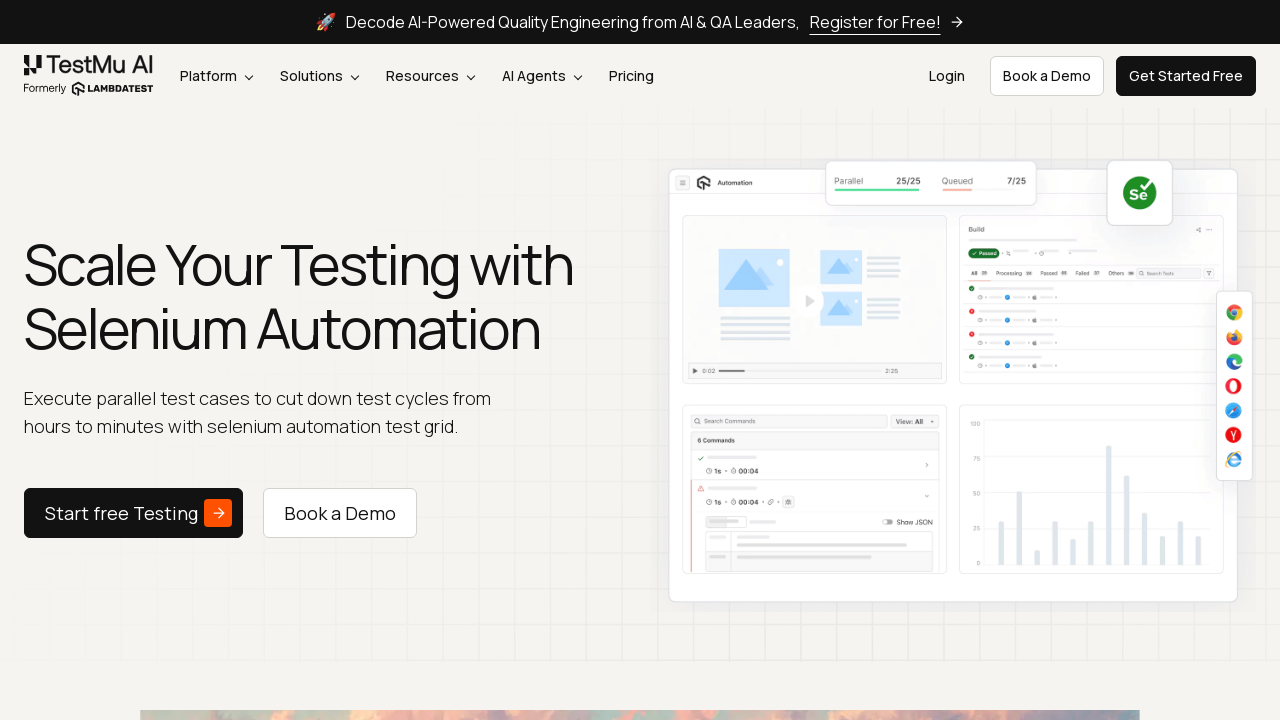

Selenium Automation page loaded successfully
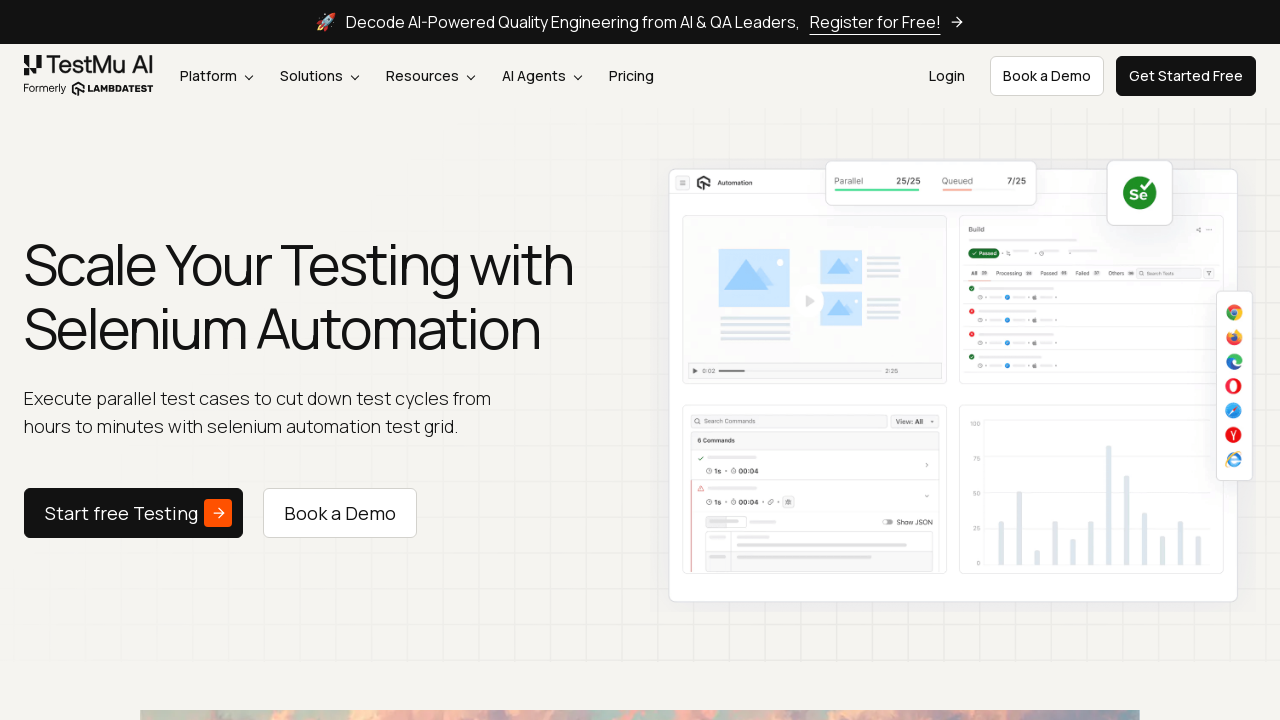

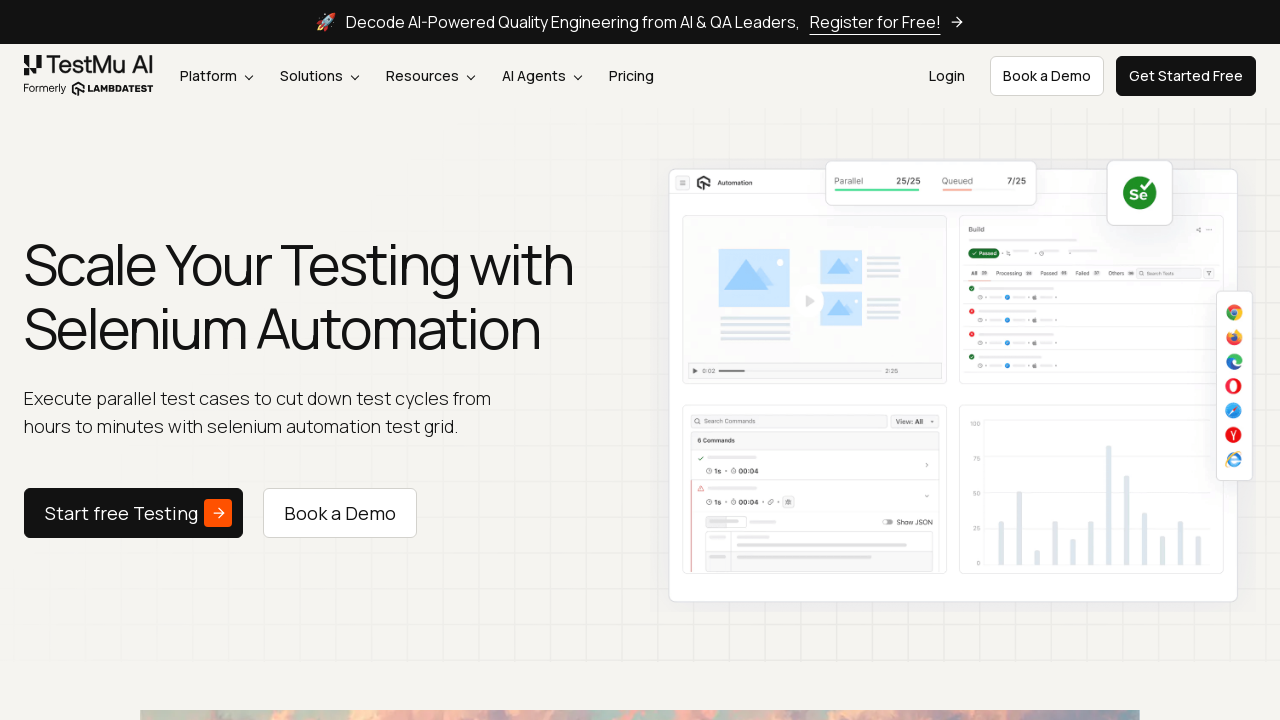